Tests multiple checkbox selection by first selecting all checkboxes, then refreshing and selecting only specific ones

Starting URL: https://automationfc.github.io/multiple-fields/

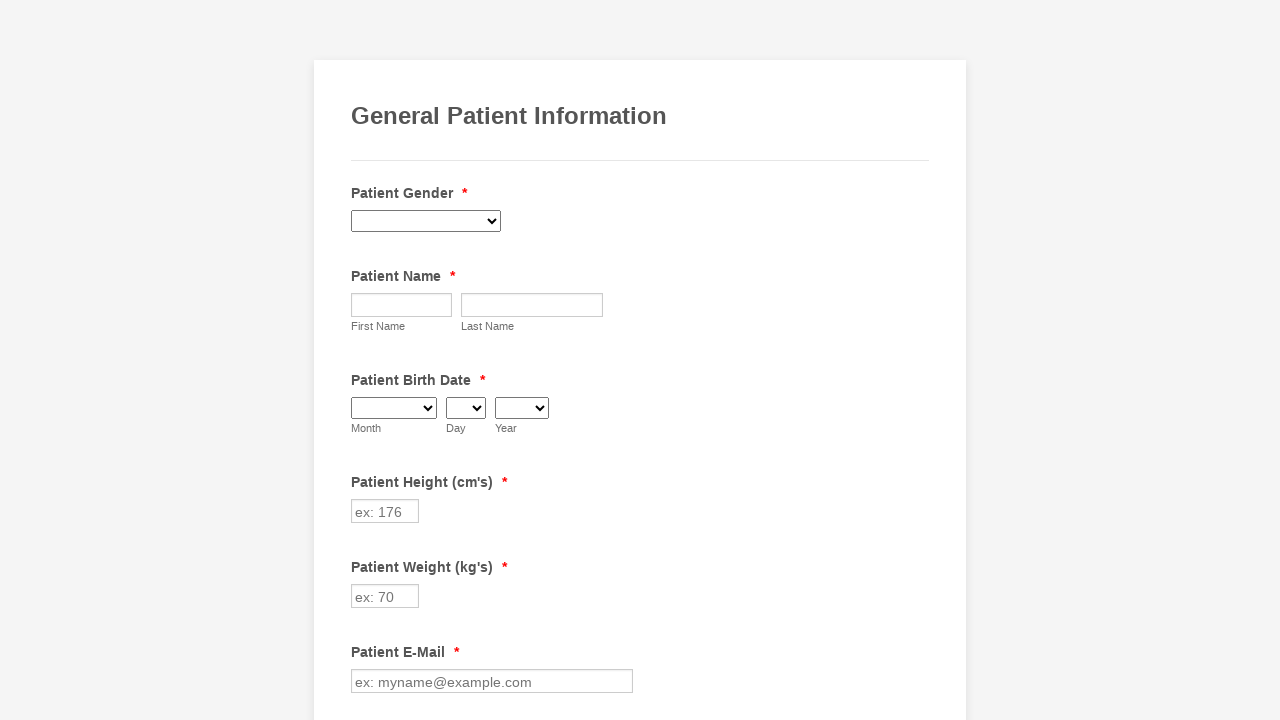

Located all checkboxes on the form
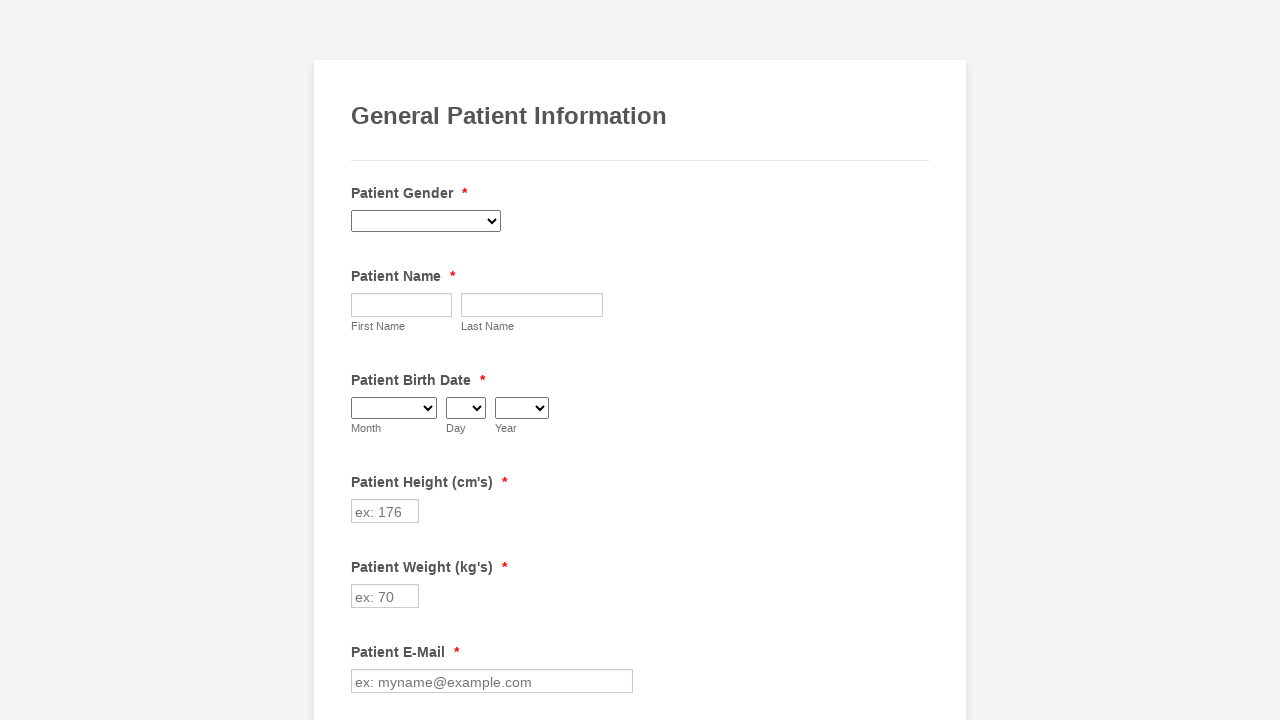

Clicked checkbox 1 to select it at (362, 360) on div.form-input-wide input.form-checkbox >> nth=0
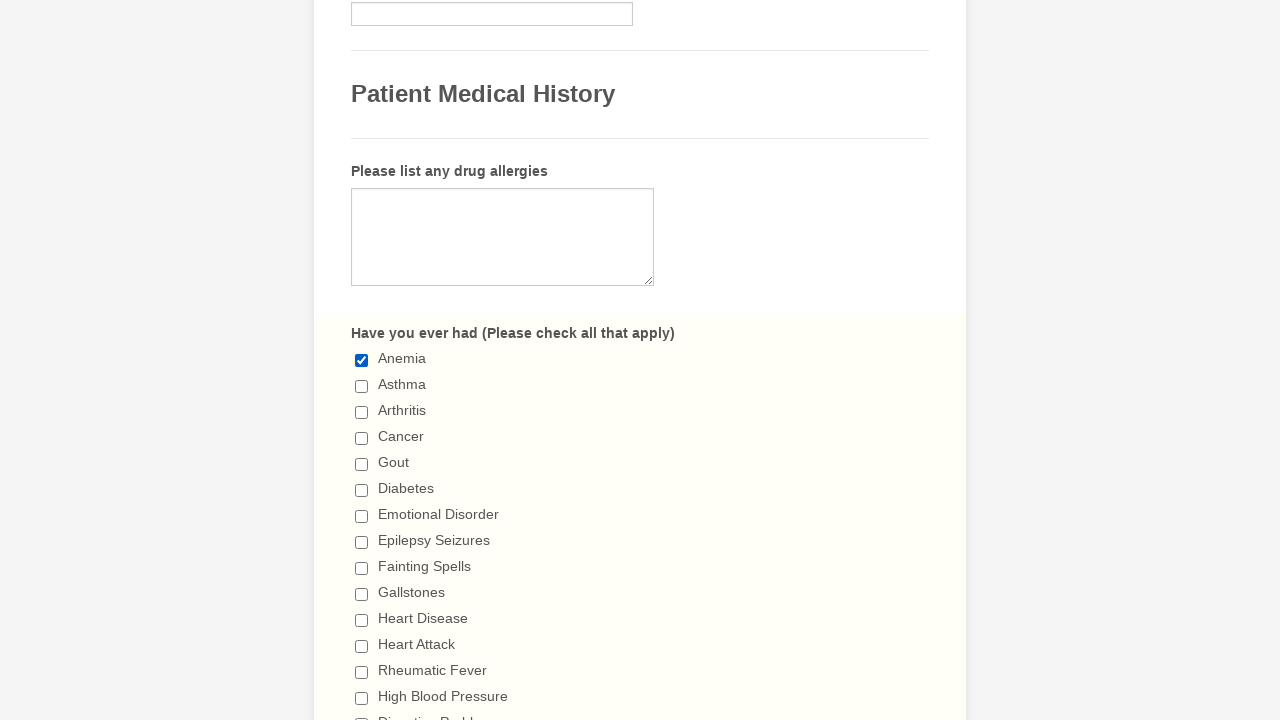

Clicked checkbox 2 to select it at (362, 386) on div.form-input-wide input.form-checkbox >> nth=1
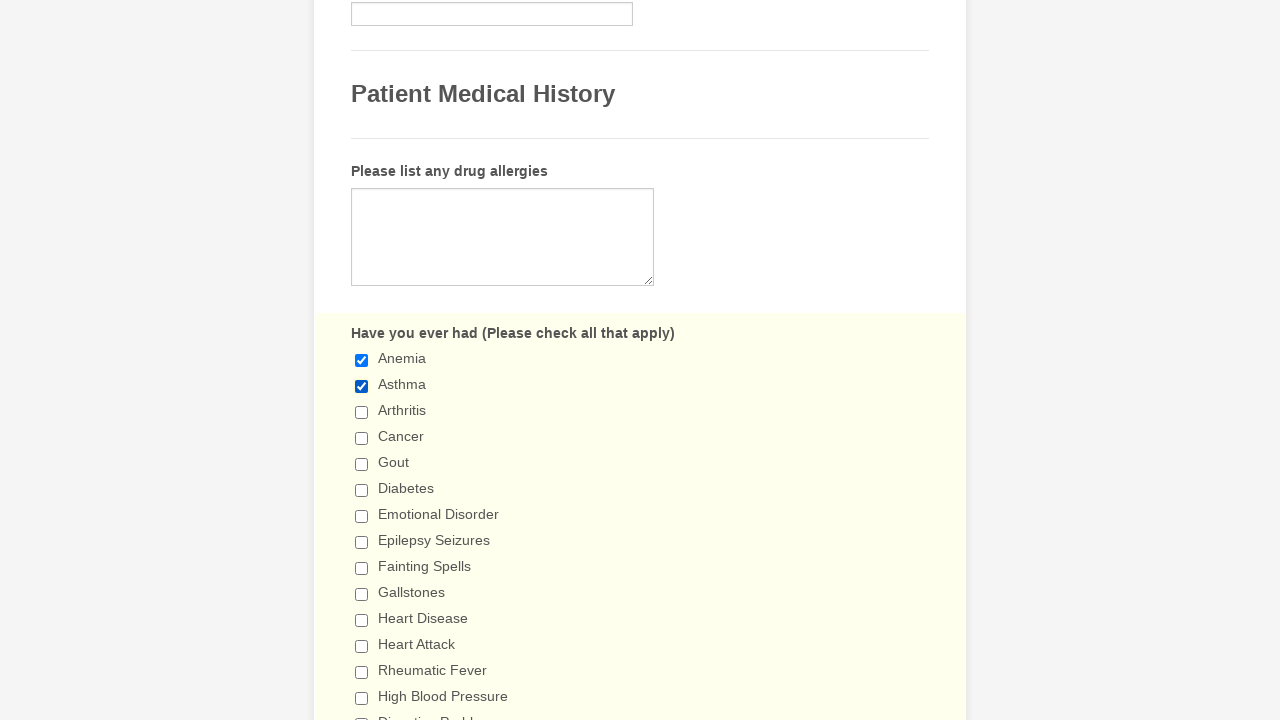

Clicked checkbox 3 to select it at (362, 412) on div.form-input-wide input.form-checkbox >> nth=2
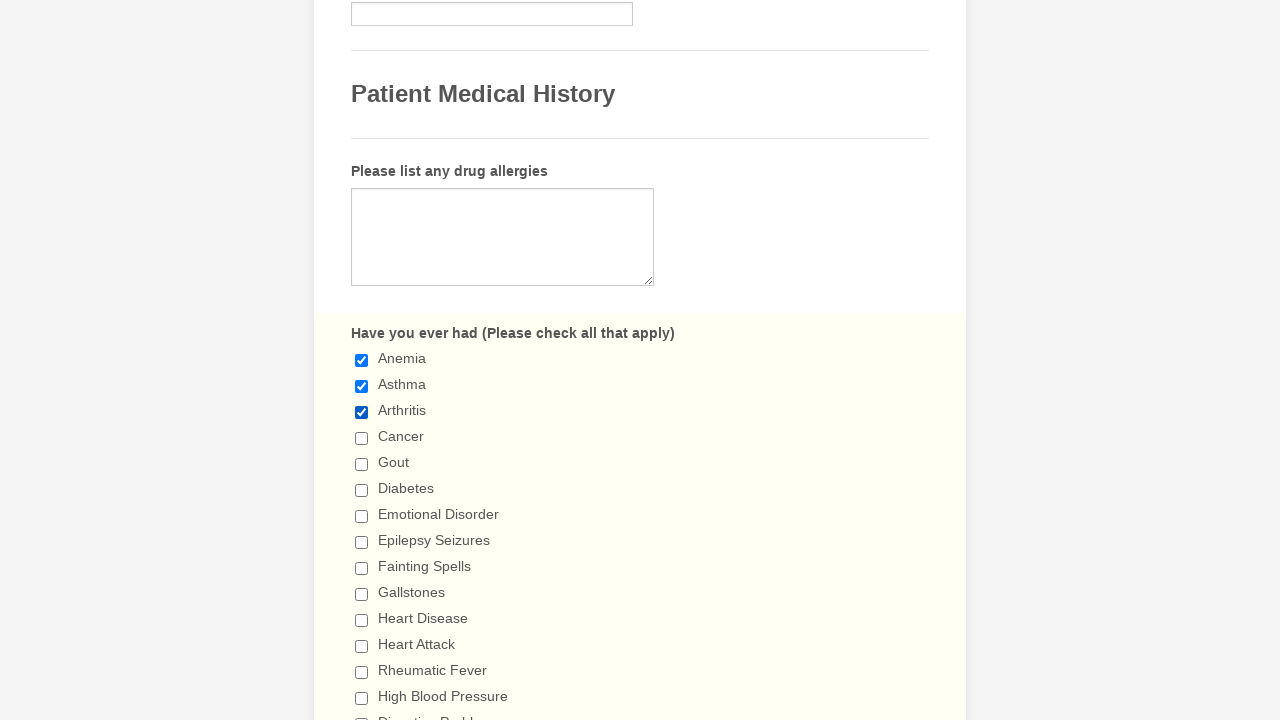

Clicked checkbox 4 to select it at (362, 438) on div.form-input-wide input.form-checkbox >> nth=3
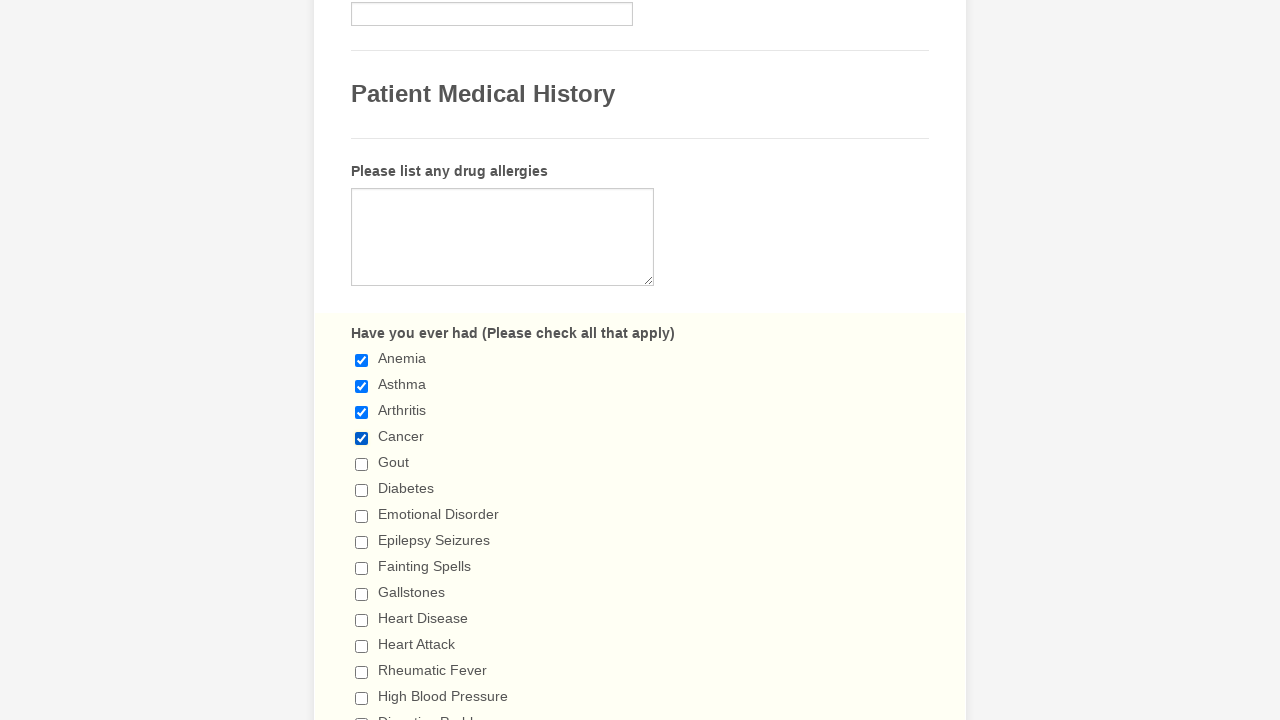

Clicked checkbox 5 to select it at (362, 464) on div.form-input-wide input.form-checkbox >> nth=4
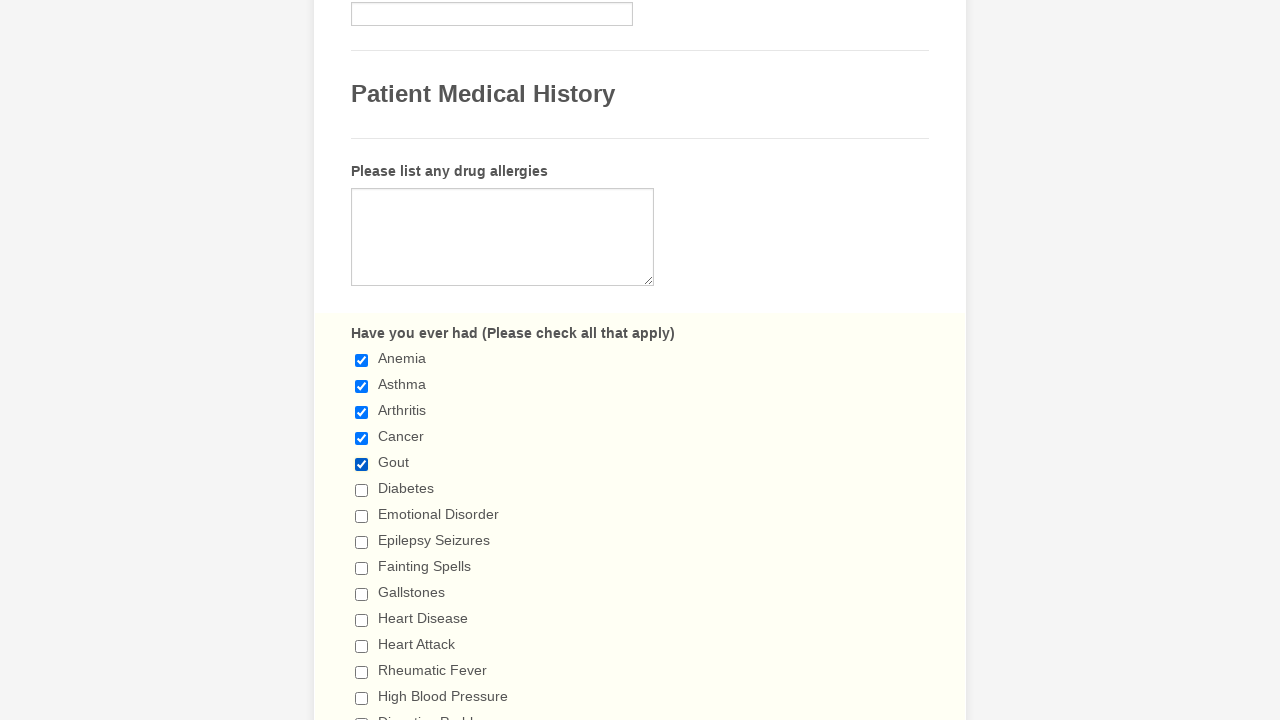

Clicked checkbox 6 to select it at (362, 490) on div.form-input-wide input.form-checkbox >> nth=5
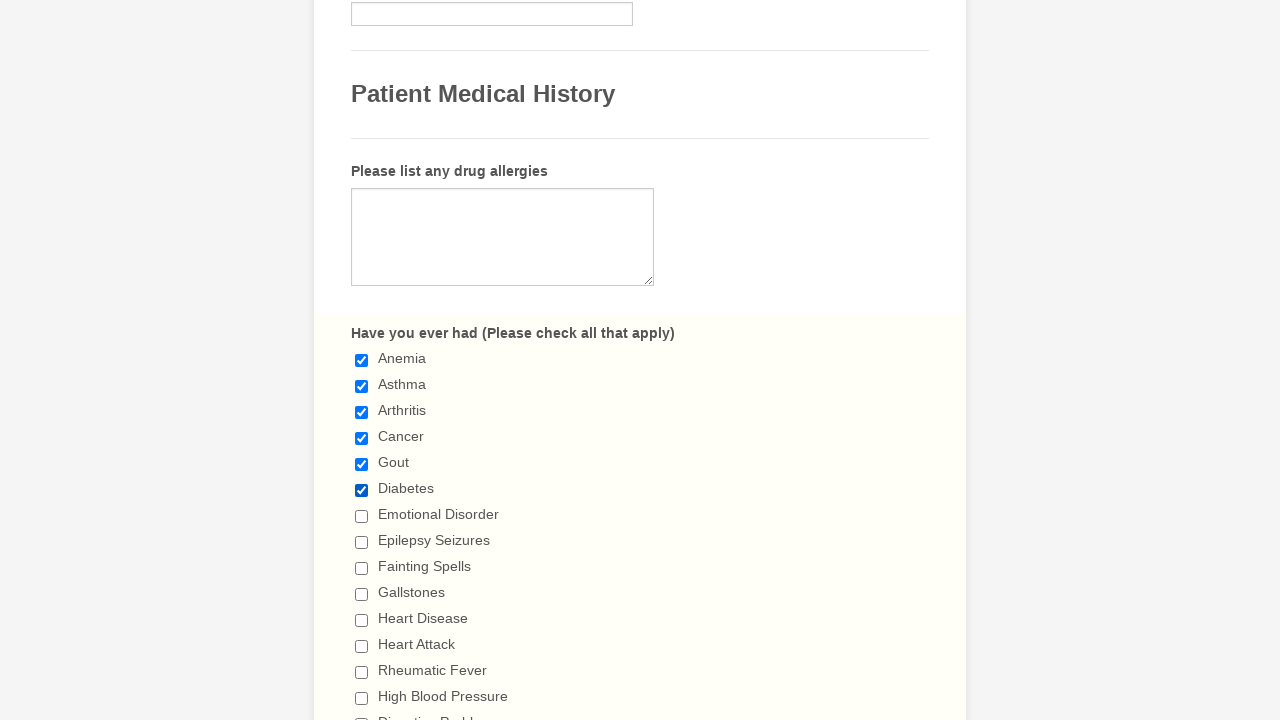

Clicked checkbox 7 to select it at (362, 516) on div.form-input-wide input.form-checkbox >> nth=6
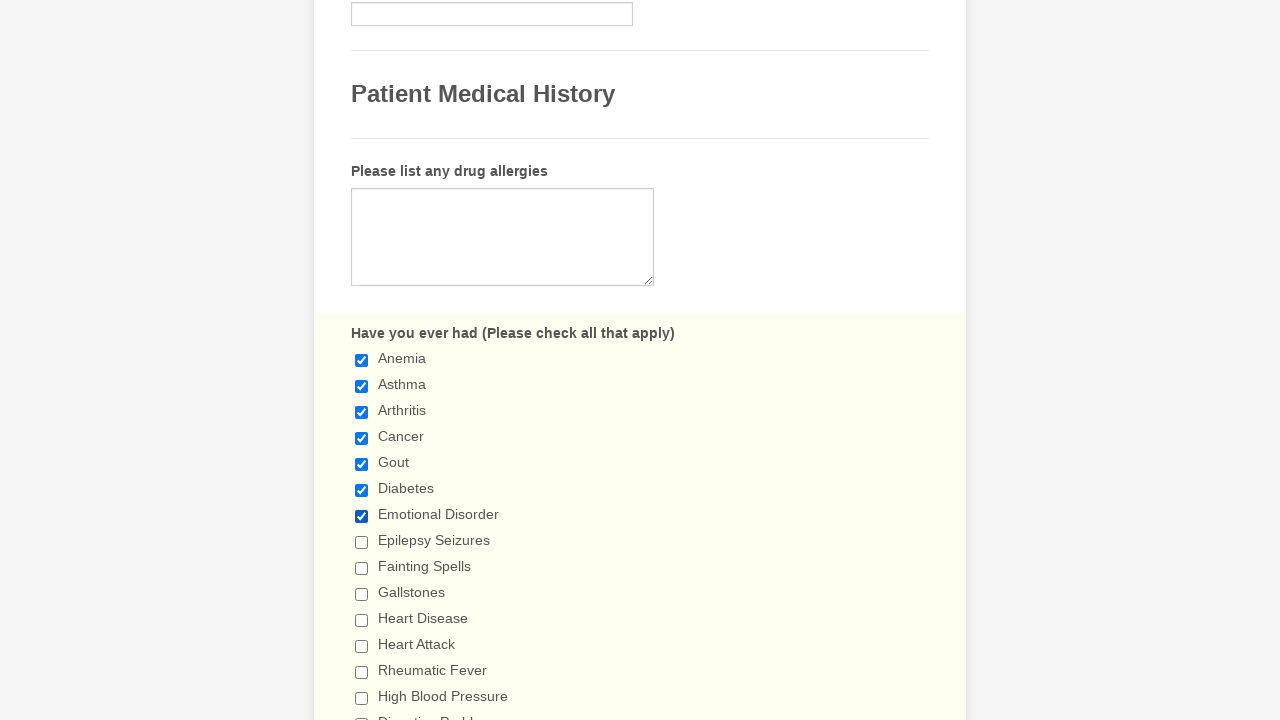

Clicked checkbox 8 to select it at (362, 542) on div.form-input-wide input.form-checkbox >> nth=7
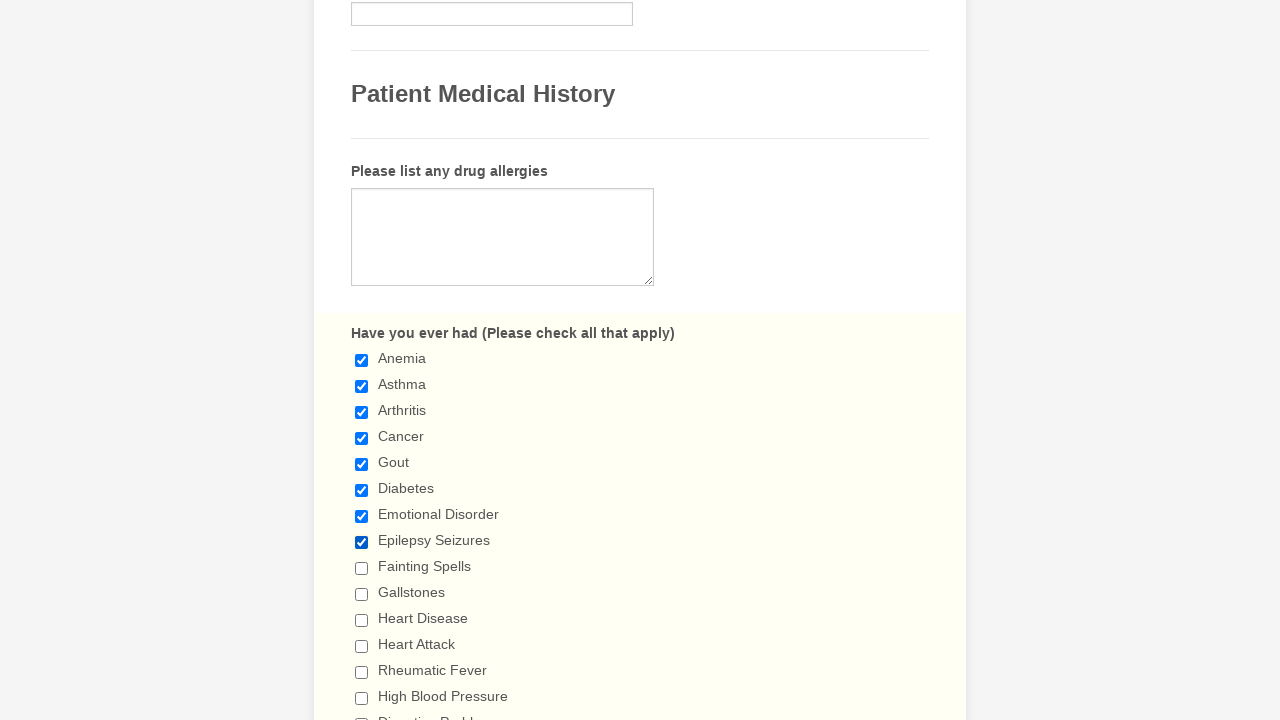

Clicked checkbox 9 to select it at (362, 568) on div.form-input-wide input.form-checkbox >> nth=8
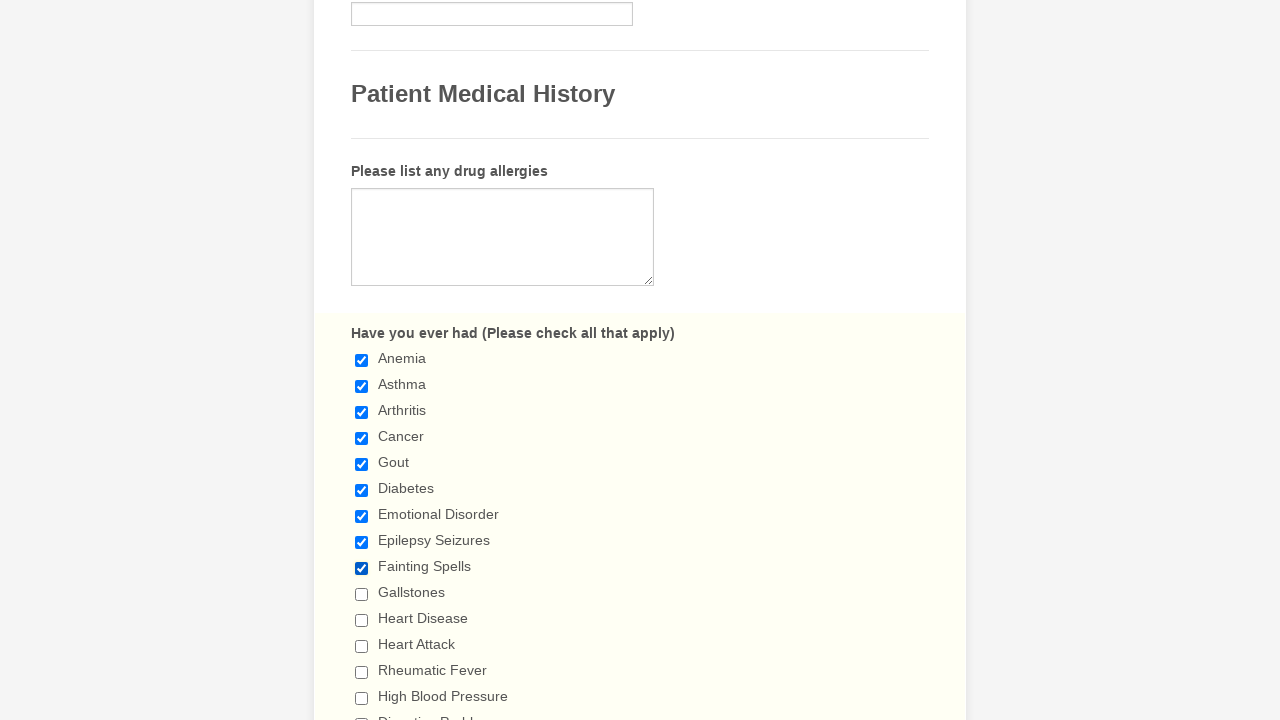

Clicked checkbox 10 to select it at (362, 594) on div.form-input-wide input.form-checkbox >> nth=9
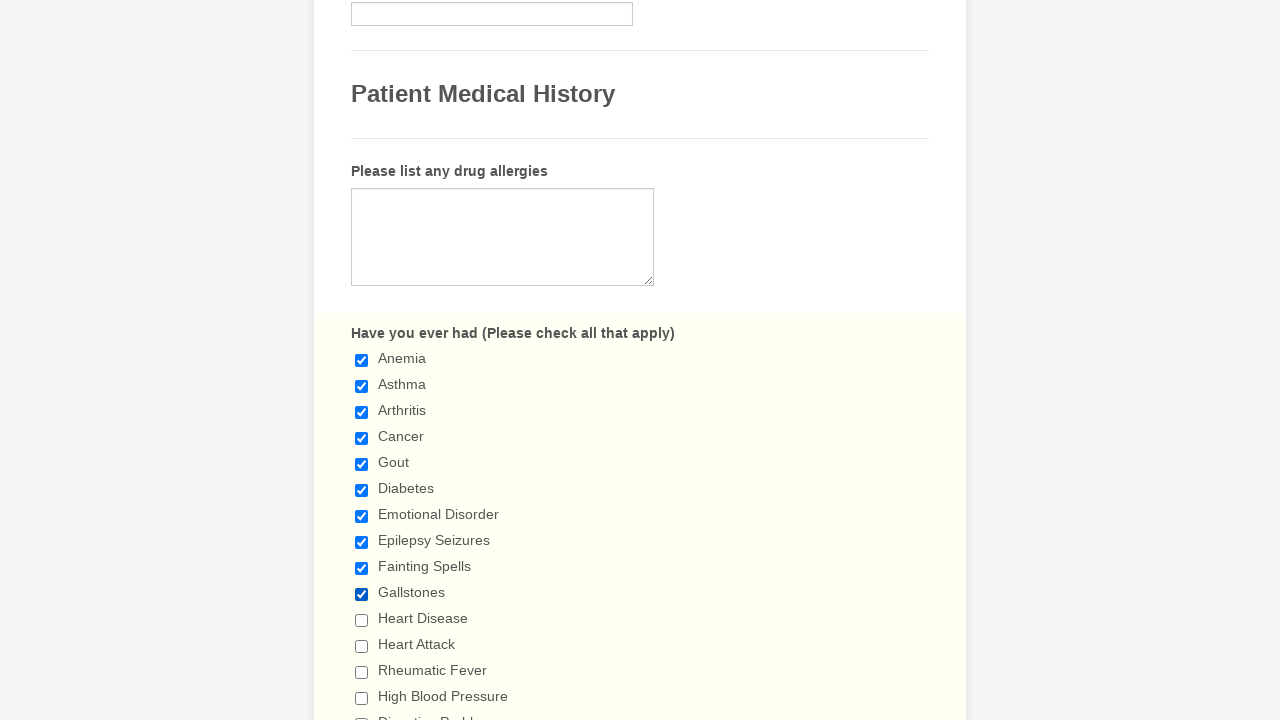

Clicked checkbox 11 to select it at (362, 620) on div.form-input-wide input.form-checkbox >> nth=10
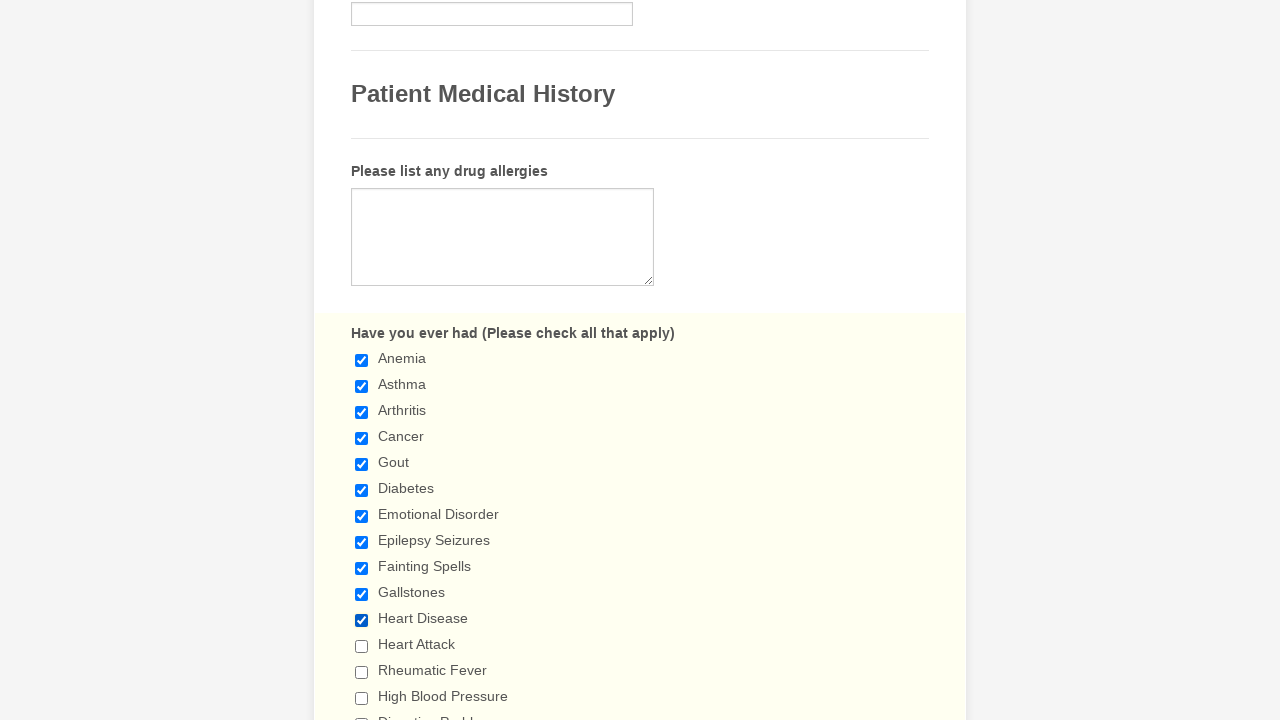

Clicked checkbox 12 to select it at (362, 646) on div.form-input-wide input.form-checkbox >> nth=11
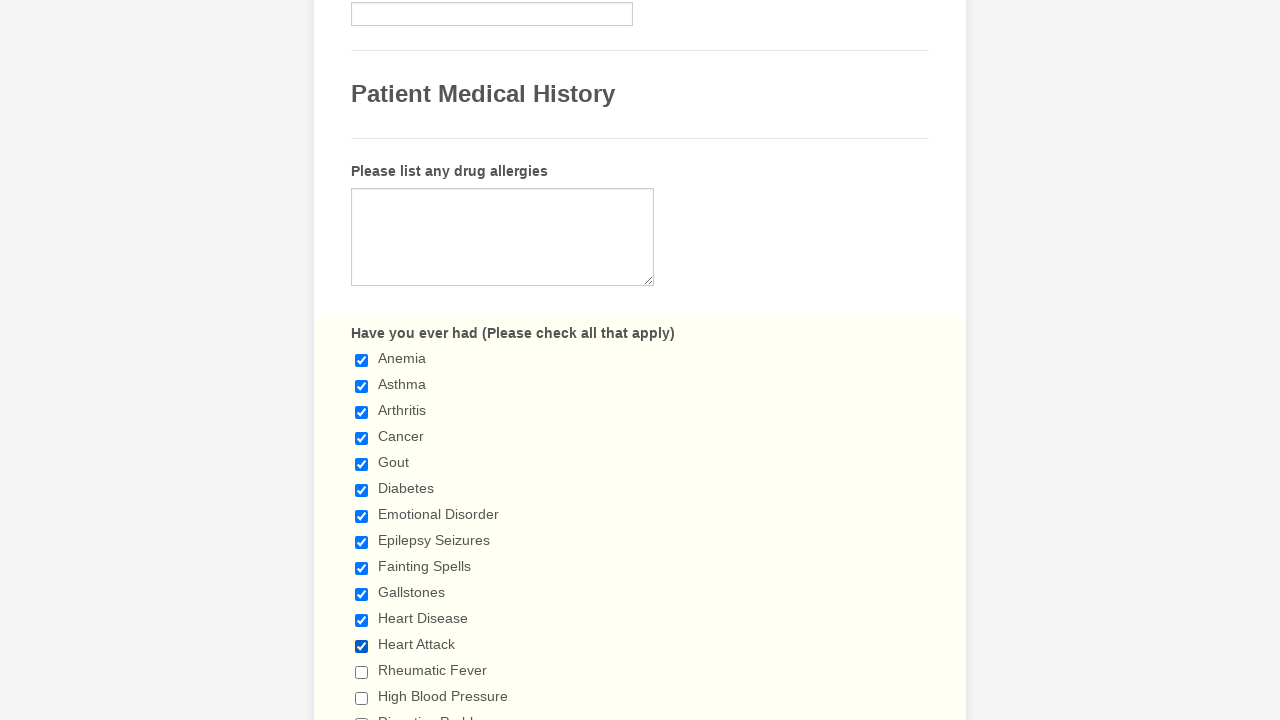

Clicked checkbox 13 to select it at (362, 672) on div.form-input-wide input.form-checkbox >> nth=12
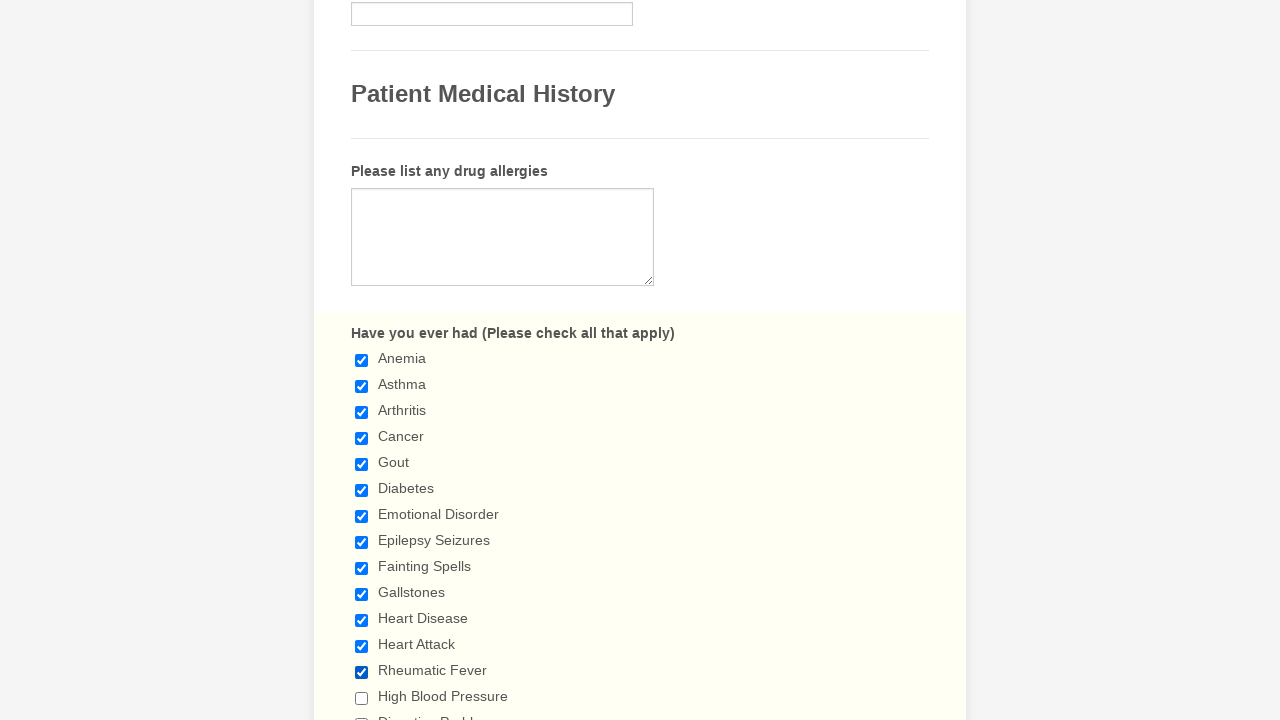

Clicked checkbox 14 to select it at (362, 698) on div.form-input-wide input.form-checkbox >> nth=13
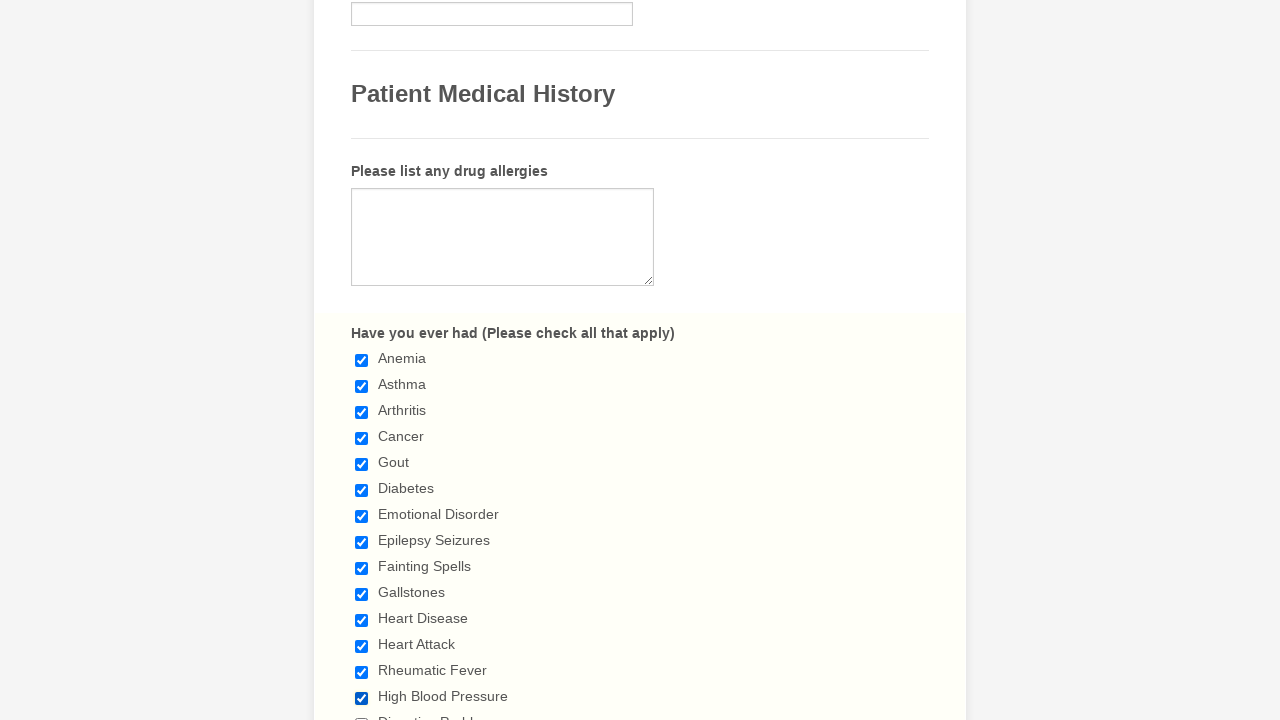

Clicked checkbox 15 to select it at (362, 714) on div.form-input-wide input.form-checkbox >> nth=14
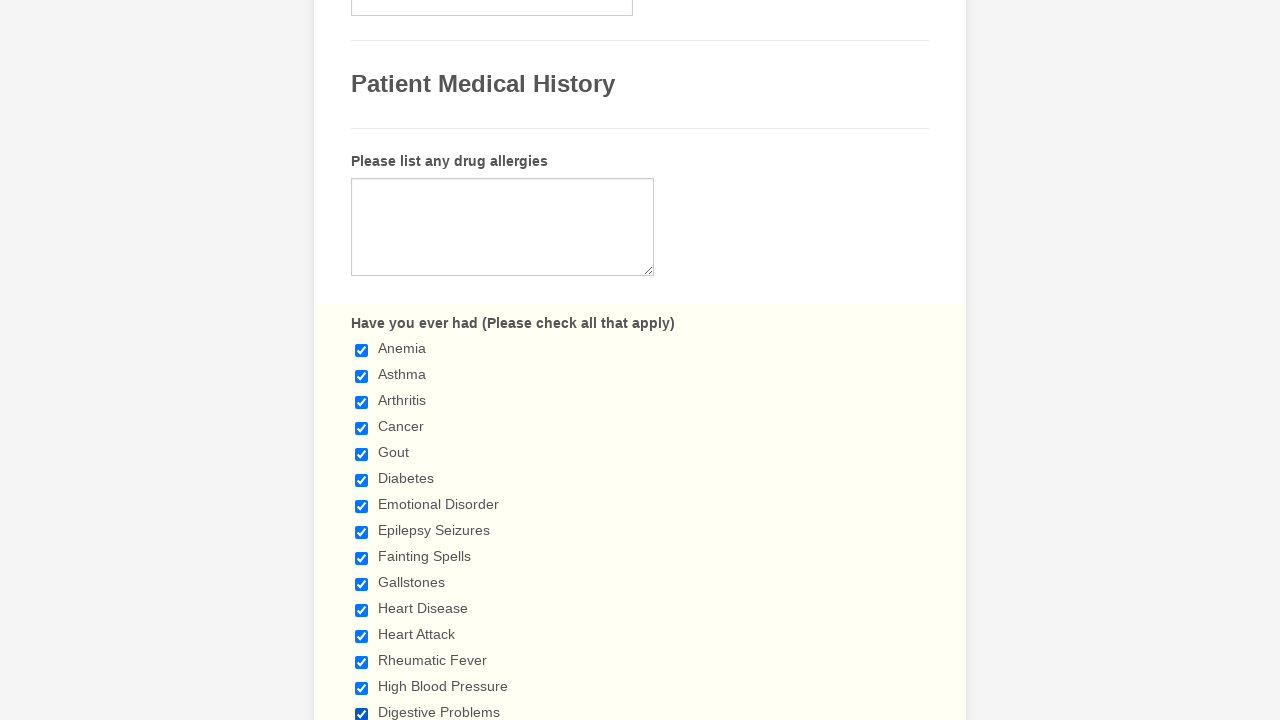

Clicked checkbox 16 to select it at (362, 360) on div.form-input-wide input.form-checkbox >> nth=15
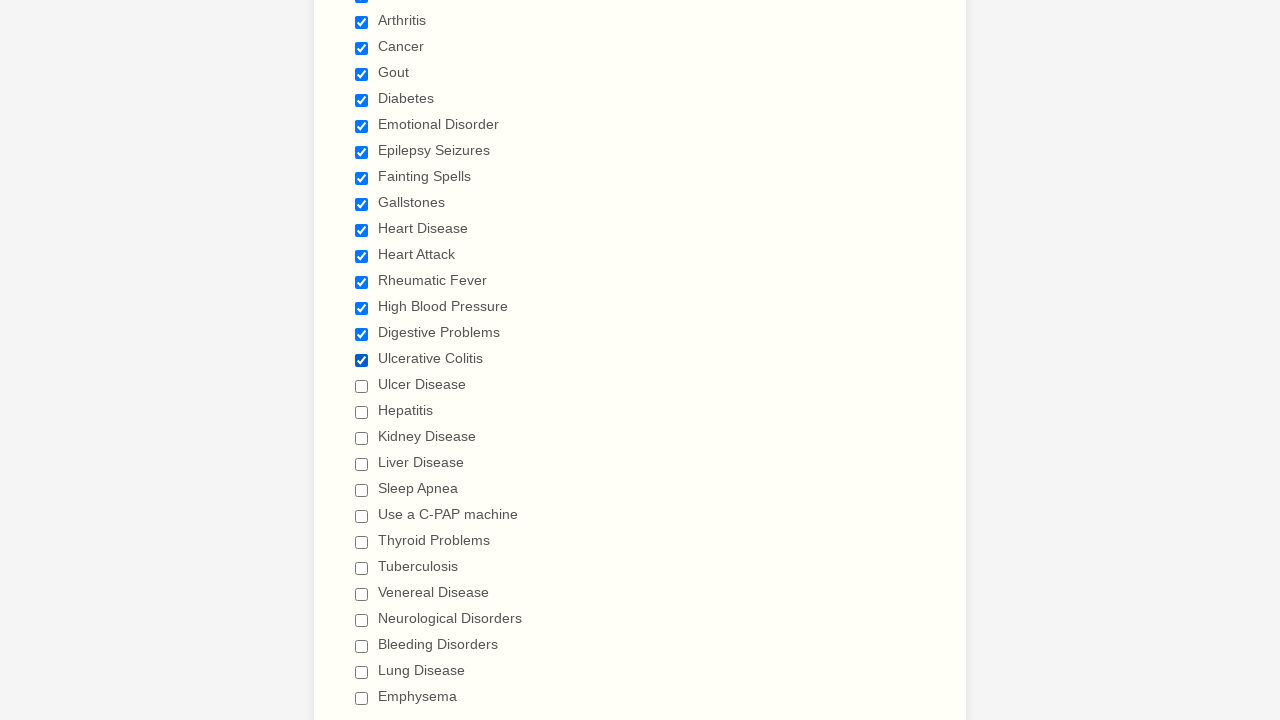

Clicked checkbox 17 to select it at (362, 386) on div.form-input-wide input.form-checkbox >> nth=16
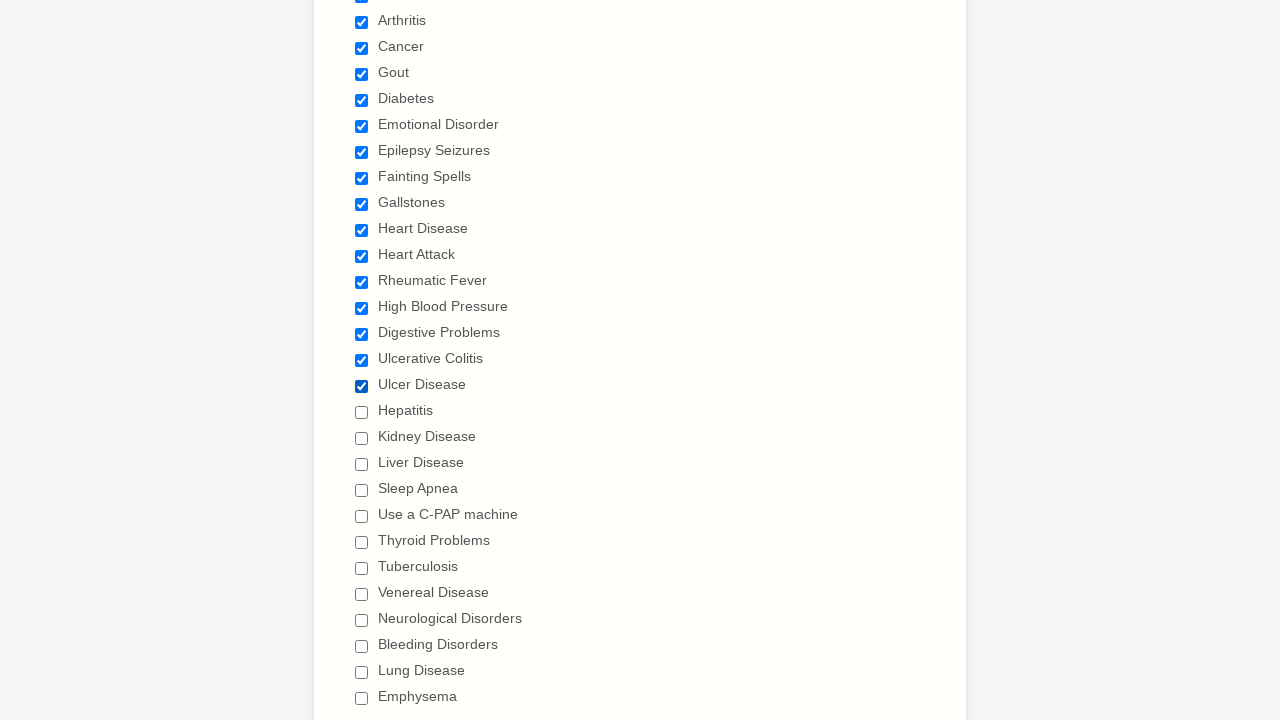

Clicked checkbox 18 to select it at (362, 412) on div.form-input-wide input.form-checkbox >> nth=17
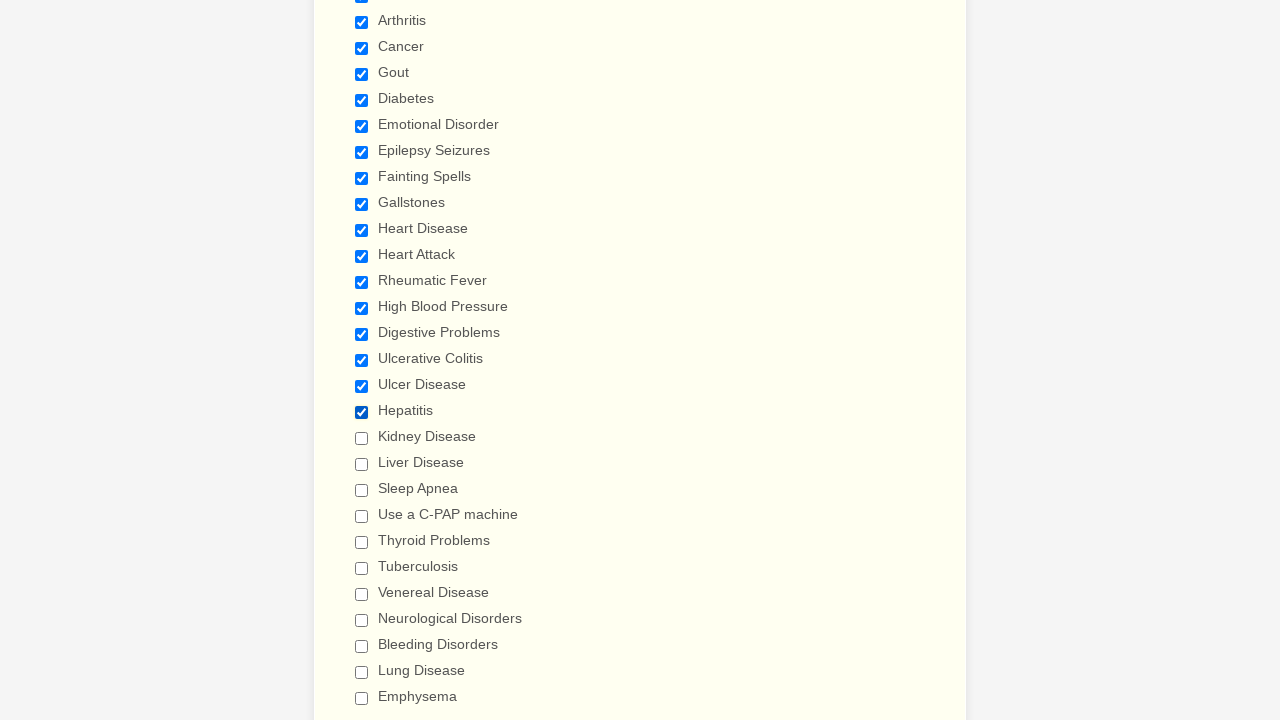

Clicked checkbox 19 to select it at (362, 438) on div.form-input-wide input.form-checkbox >> nth=18
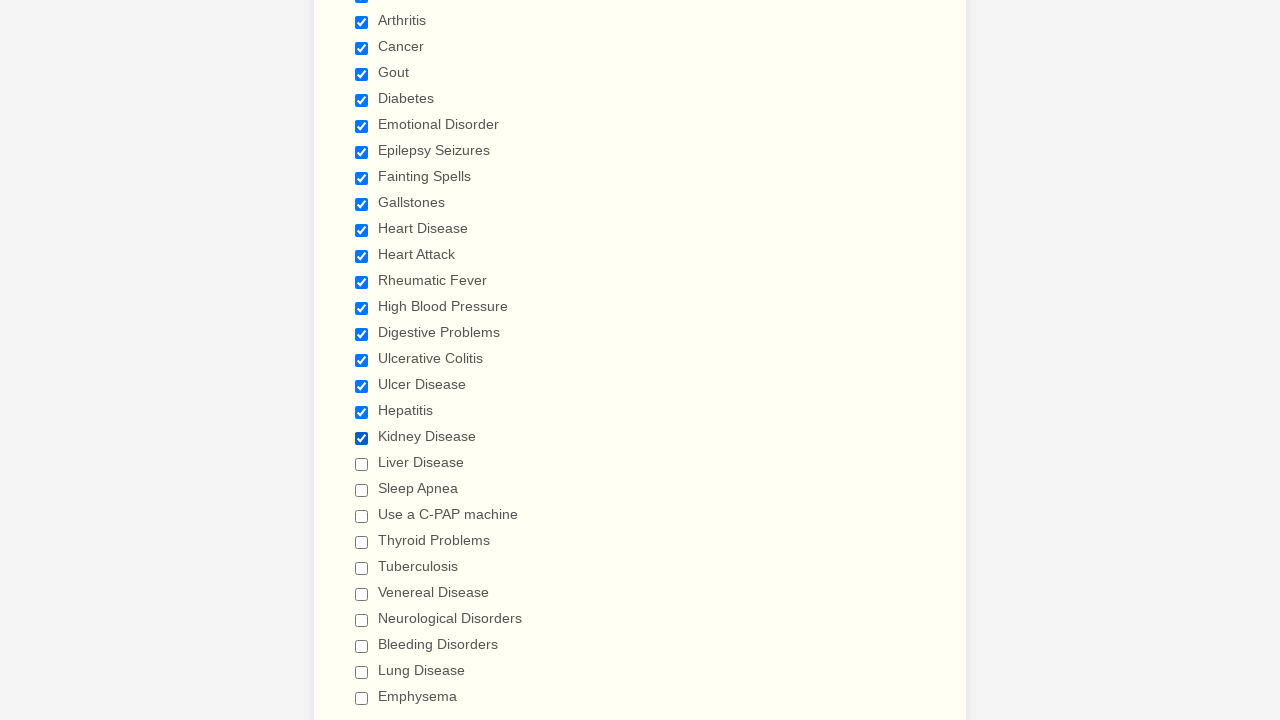

Clicked checkbox 20 to select it at (362, 464) on div.form-input-wide input.form-checkbox >> nth=19
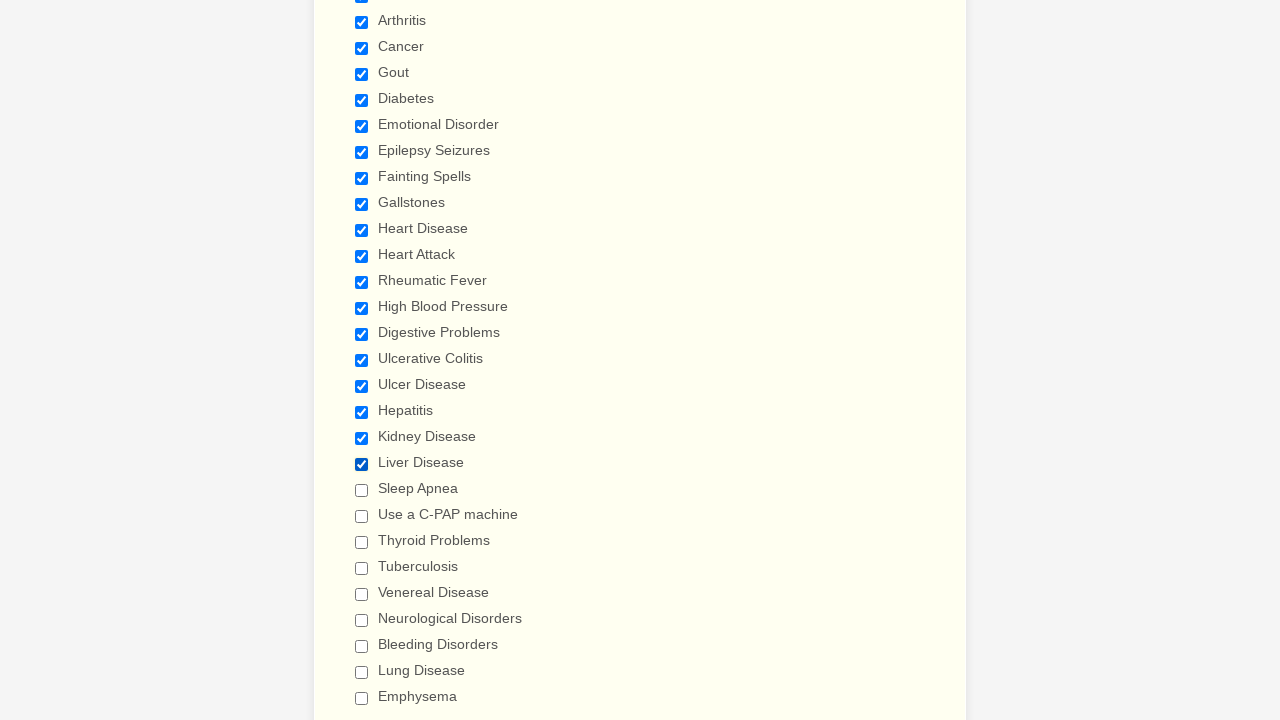

Clicked checkbox 21 to select it at (362, 490) on div.form-input-wide input.form-checkbox >> nth=20
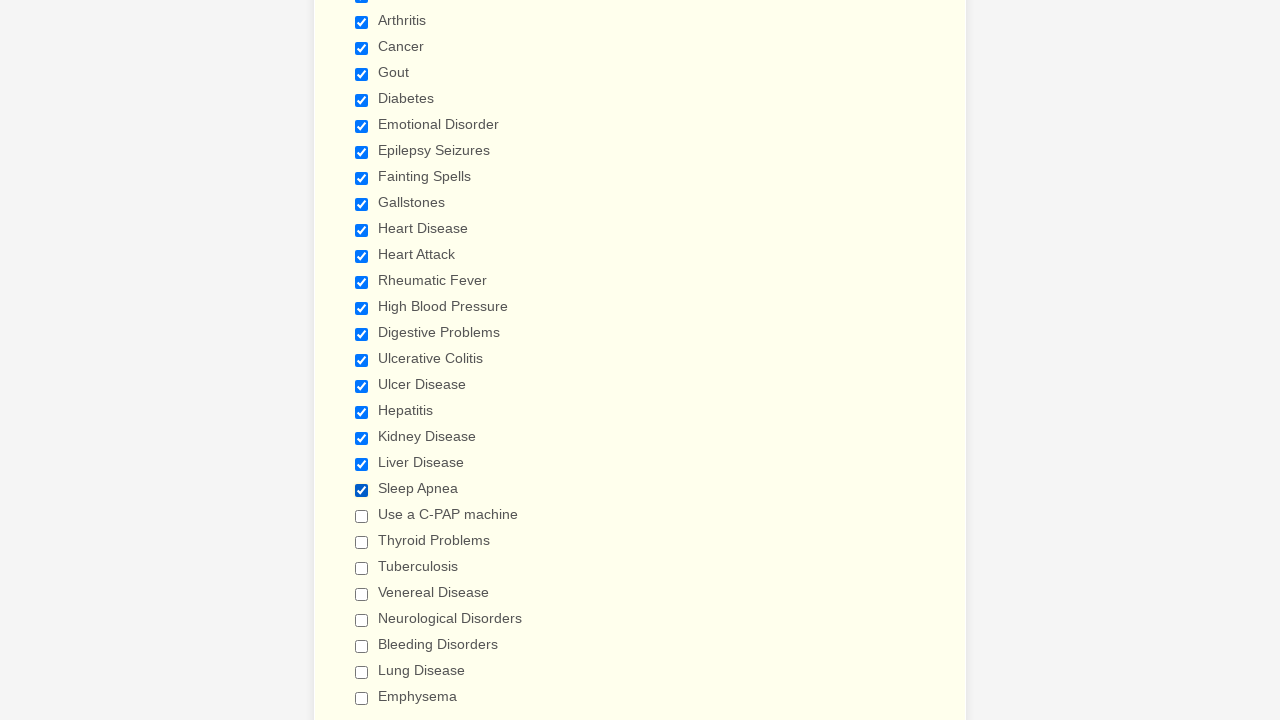

Clicked checkbox 22 to select it at (362, 516) on div.form-input-wide input.form-checkbox >> nth=21
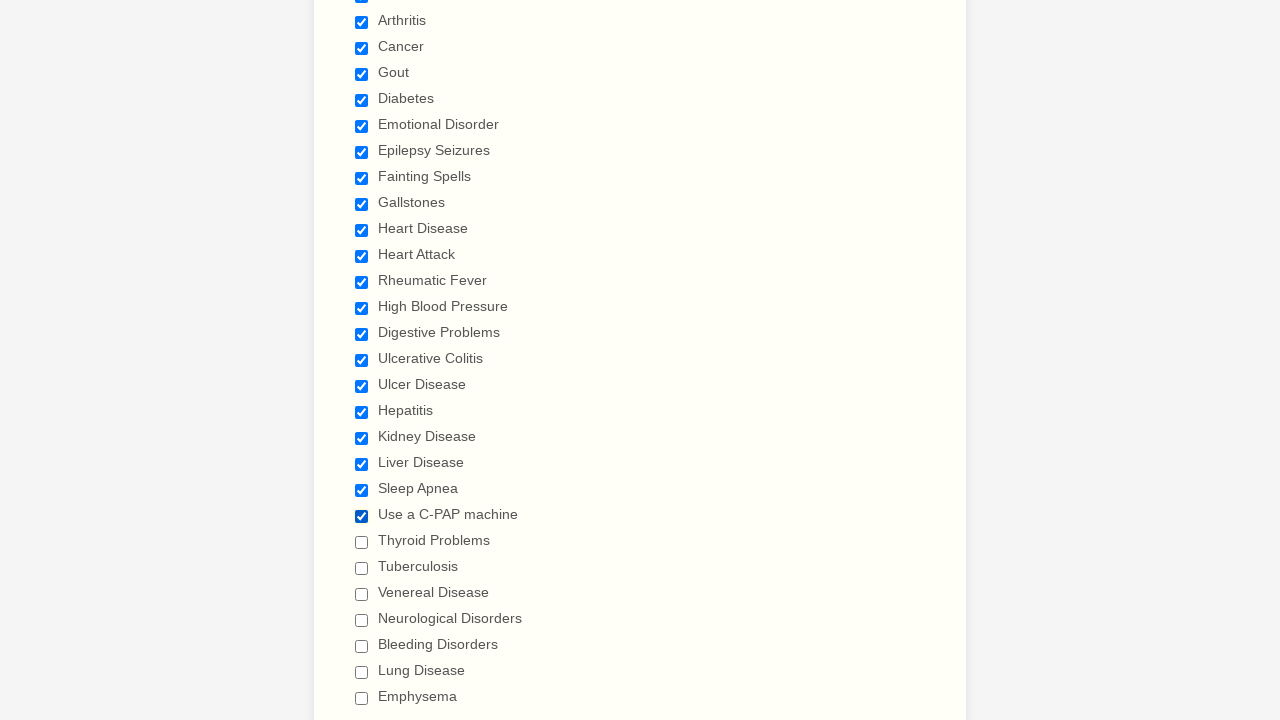

Clicked checkbox 23 to select it at (362, 542) on div.form-input-wide input.form-checkbox >> nth=22
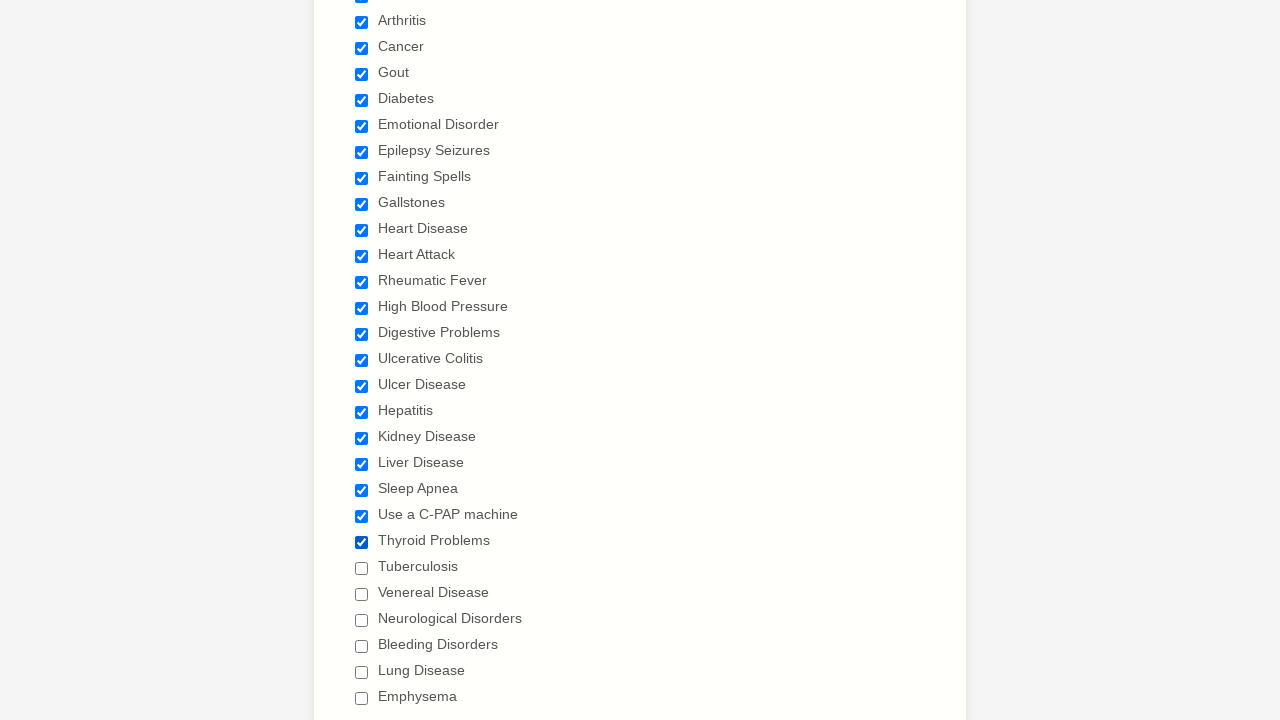

Clicked checkbox 24 to select it at (362, 568) on div.form-input-wide input.form-checkbox >> nth=23
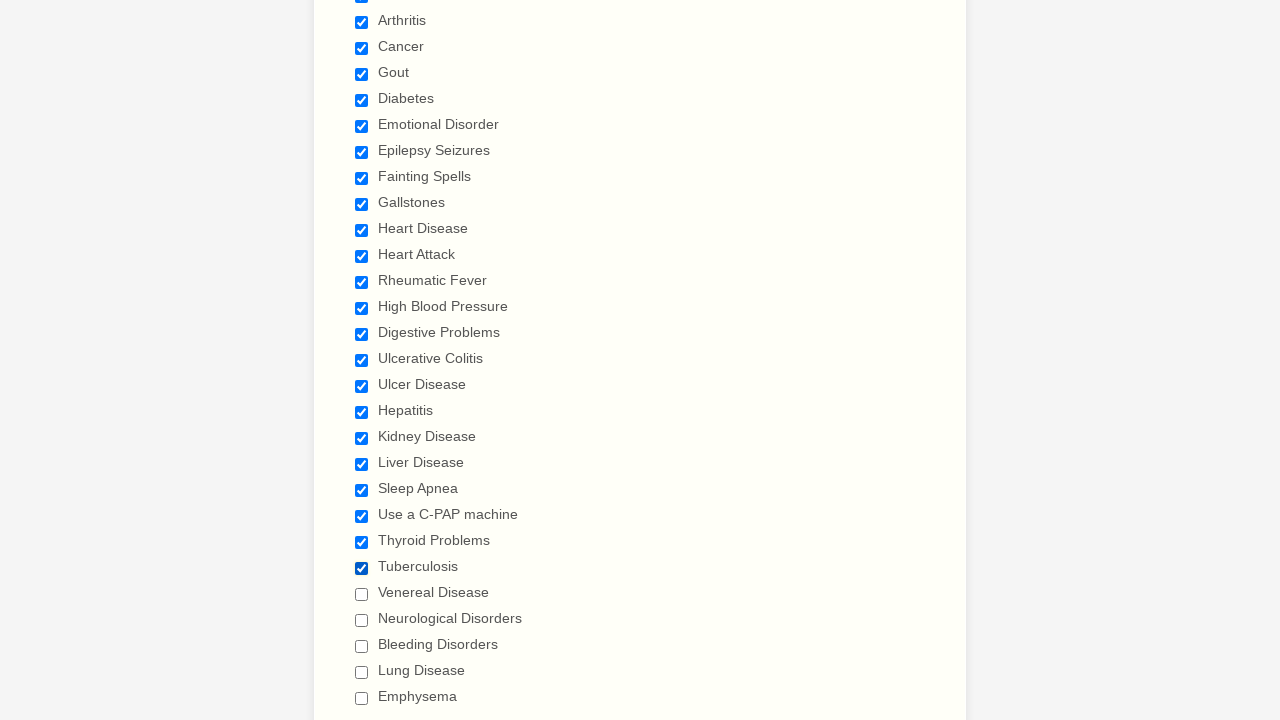

Clicked checkbox 25 to select it at (362, 594) on div.form-input-wide input.form-checkbox >> nth=24
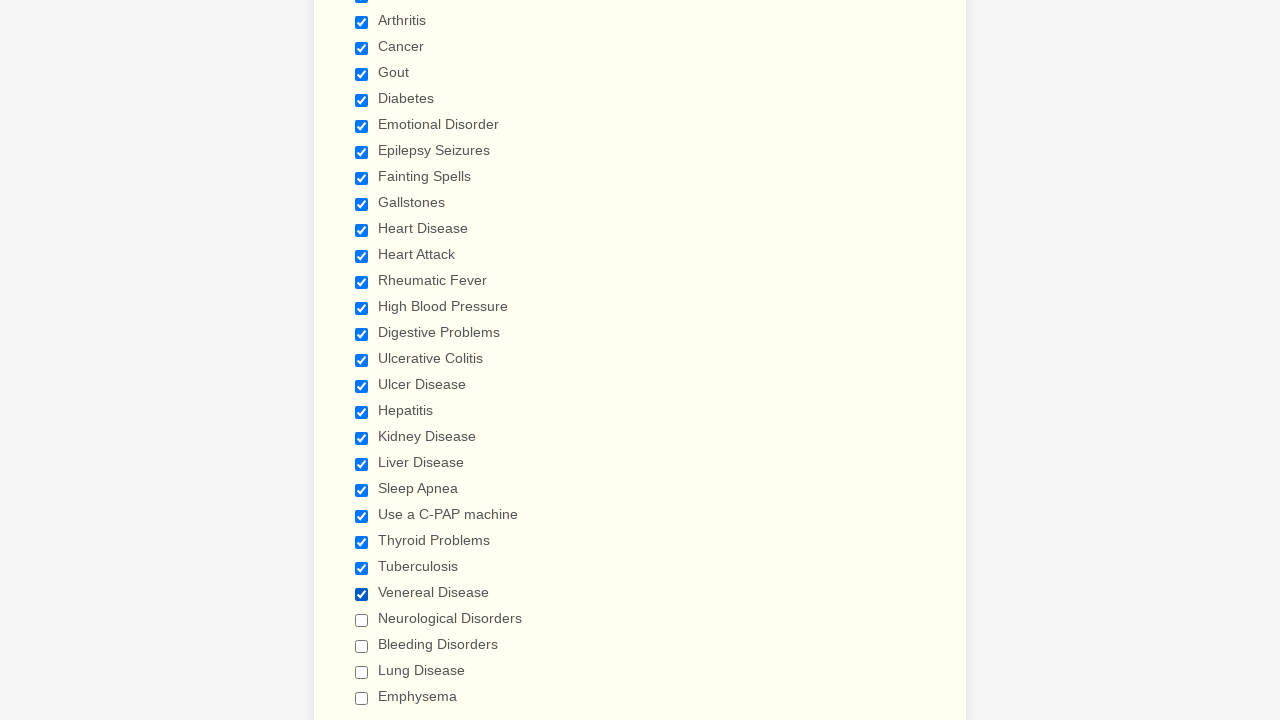

Clicked checkbox 26 to select it at (362, 620) on div.form-input-wide input.form-checkbox >> nth=25
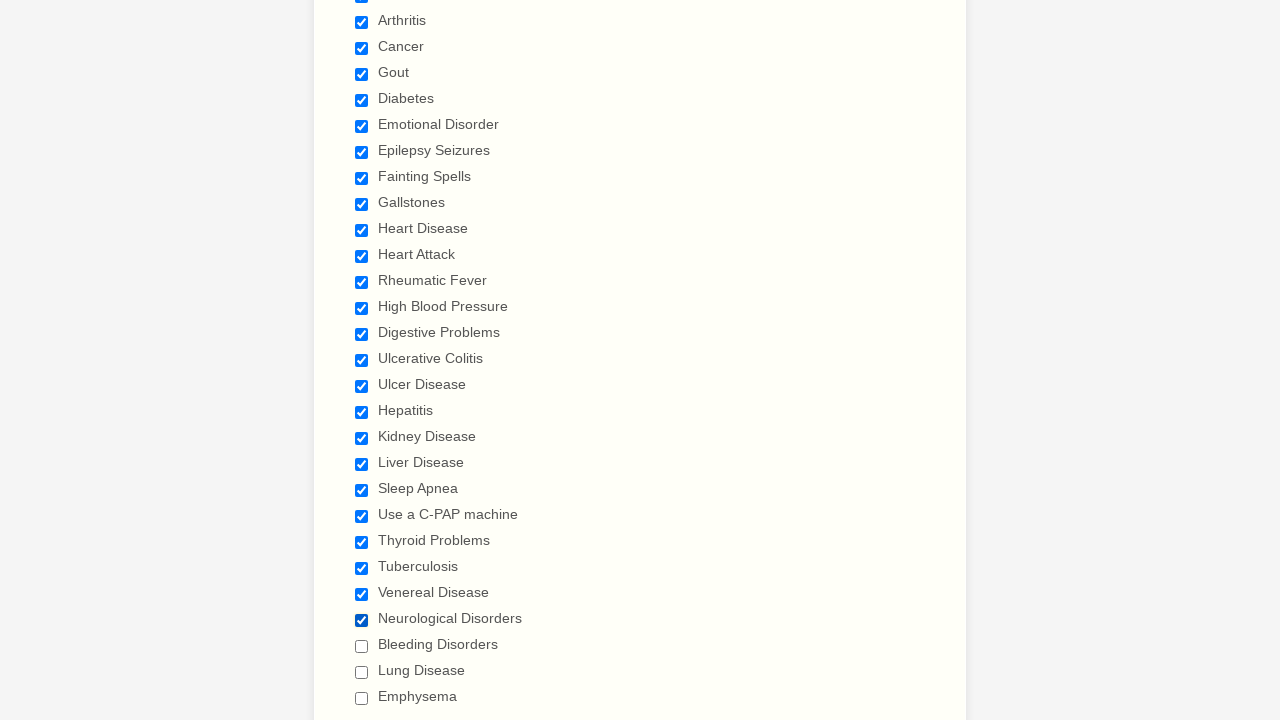

Clicked checkbox 27 to select it at (362, 646) on div.form-input-wide input.form-checkbox >> nth=26
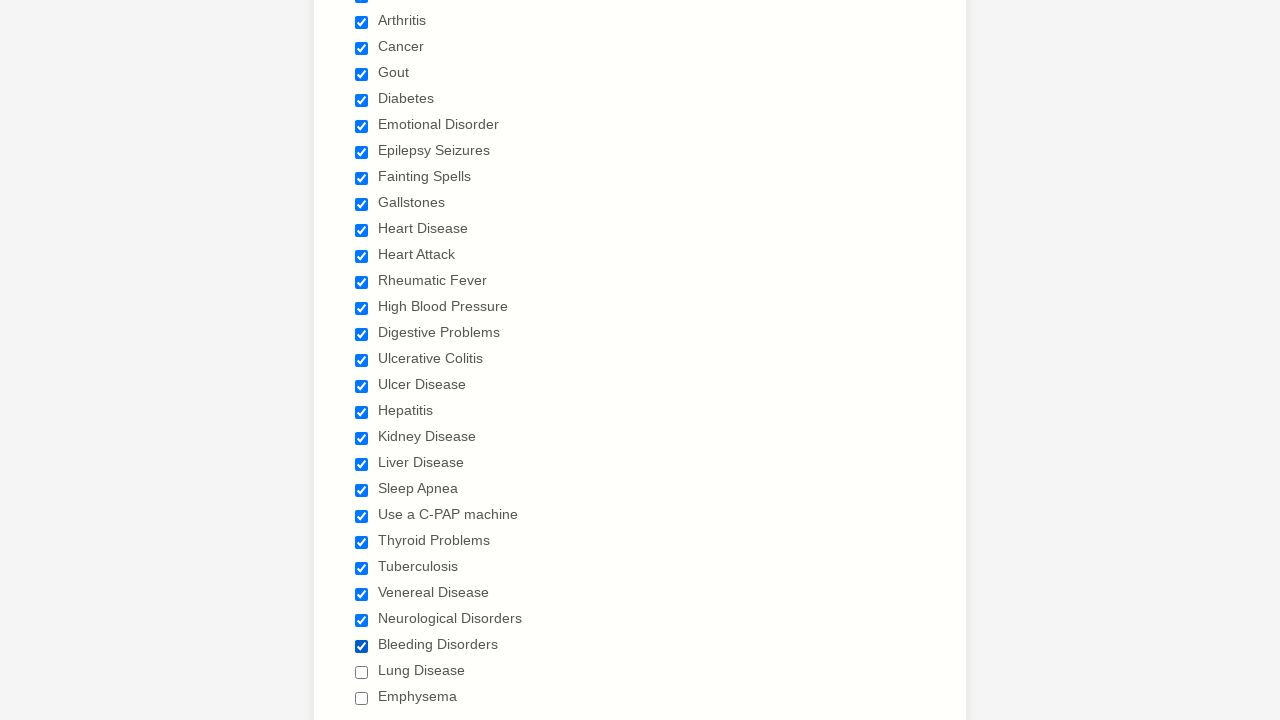

Clicked checkbox 28 to select it at (362, 672) on div.form-input-wide input.form-checkbox >> nth=27
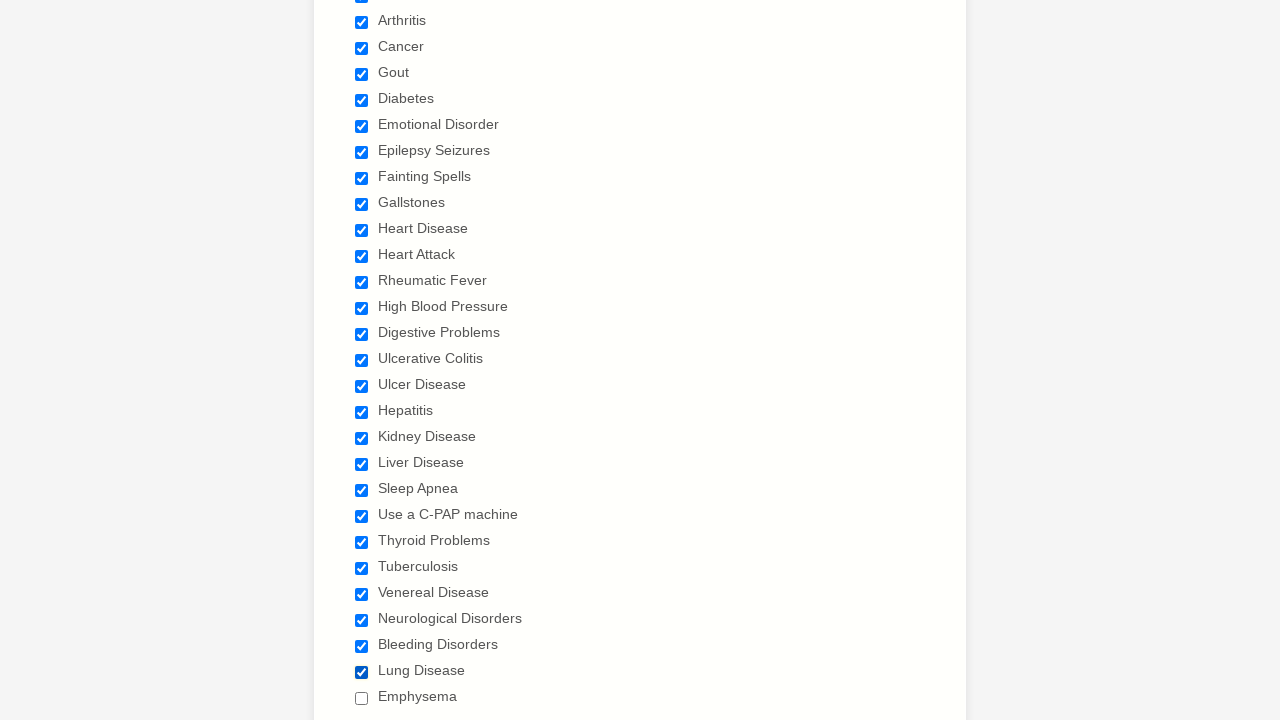

Clicked checkbox 29 to select it at (362, 698) on div.form-input-wide input.form-checkbox >> nth=28
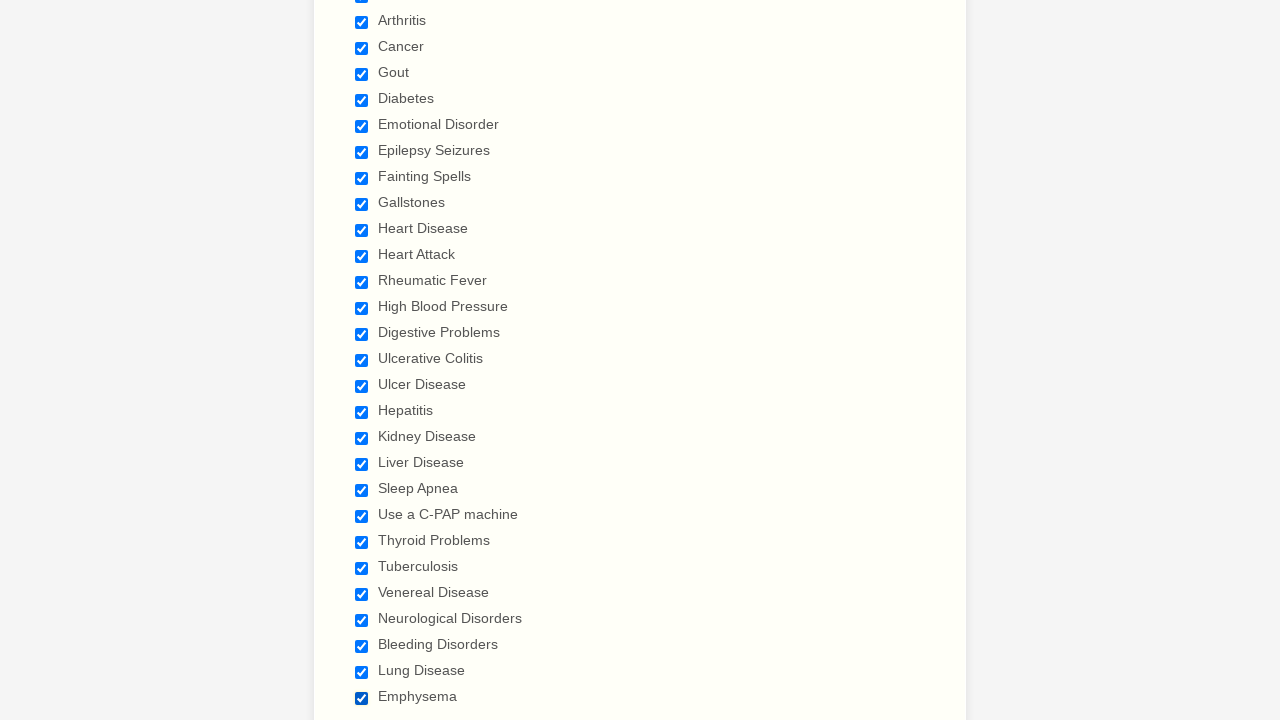

Refreshed the page
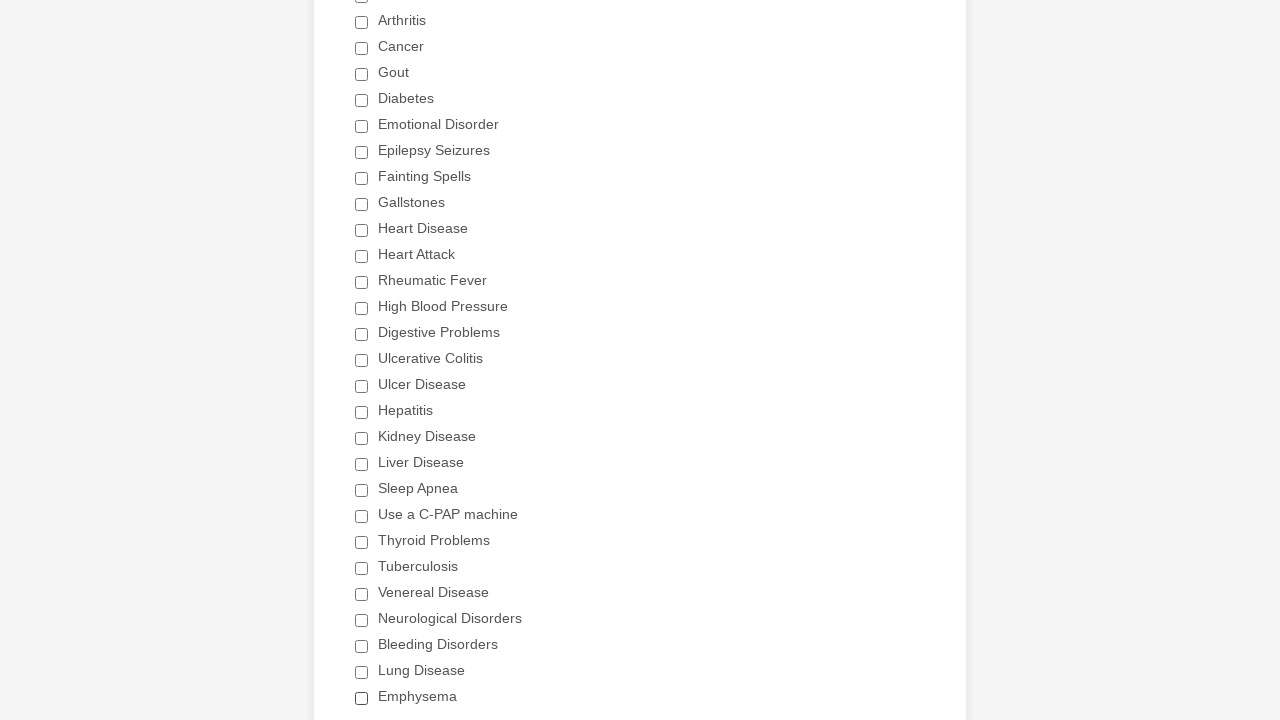

Waited 3 seconds for page to stabilize
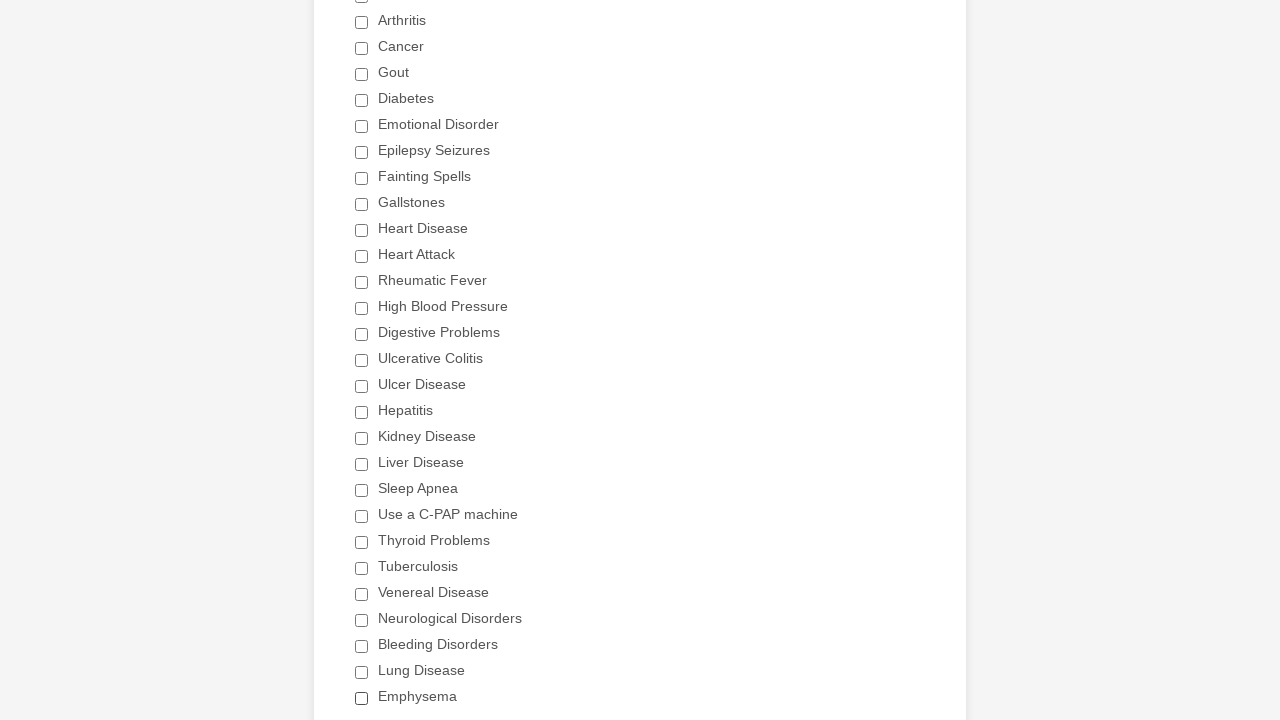

Located all checkboxes after page refresh
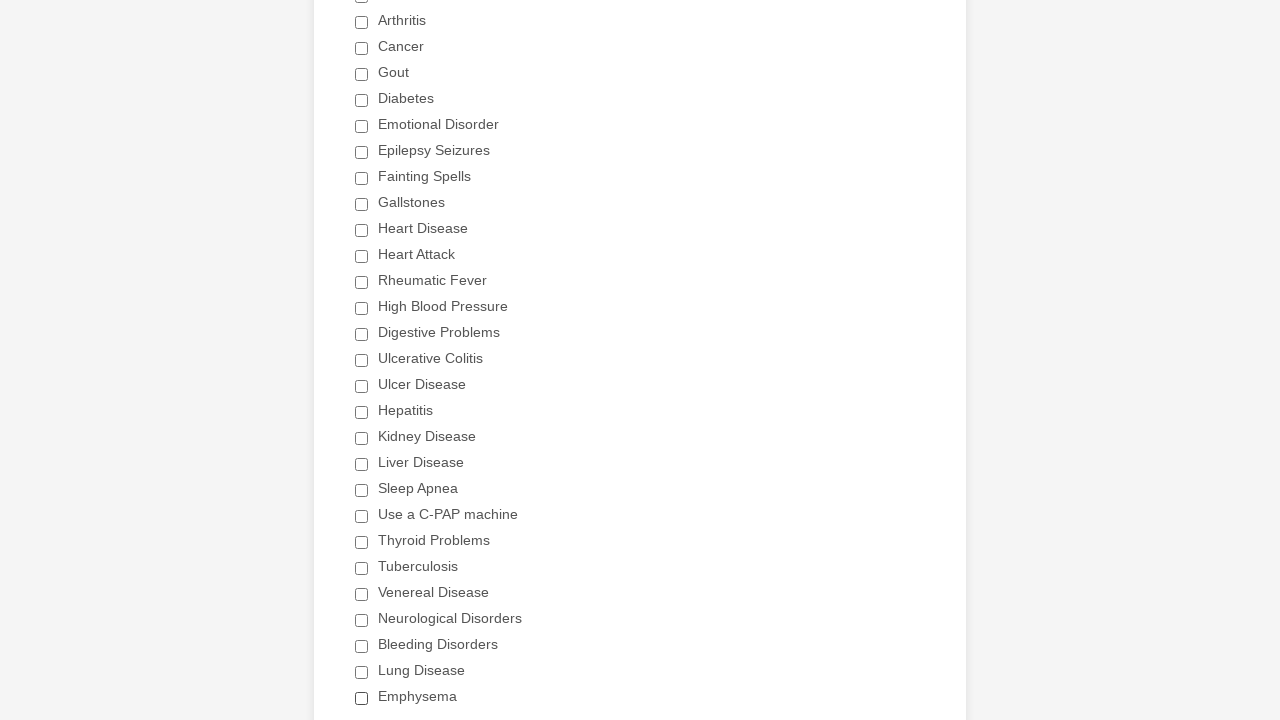

Clicked Heart Attack checkbox to select it at (362, 256) on div.form-input-wide input.form-checkbox >> nth=11
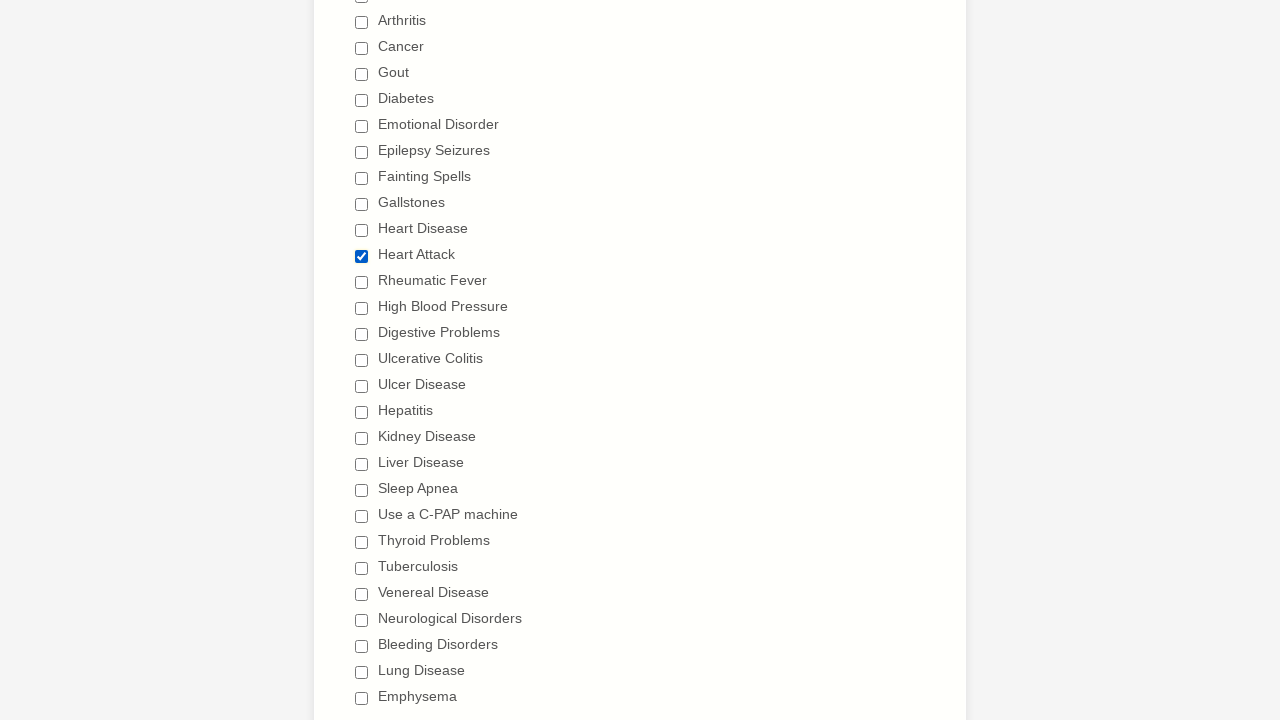

Waited 3 seconds after selecting Heart Attack checkbox
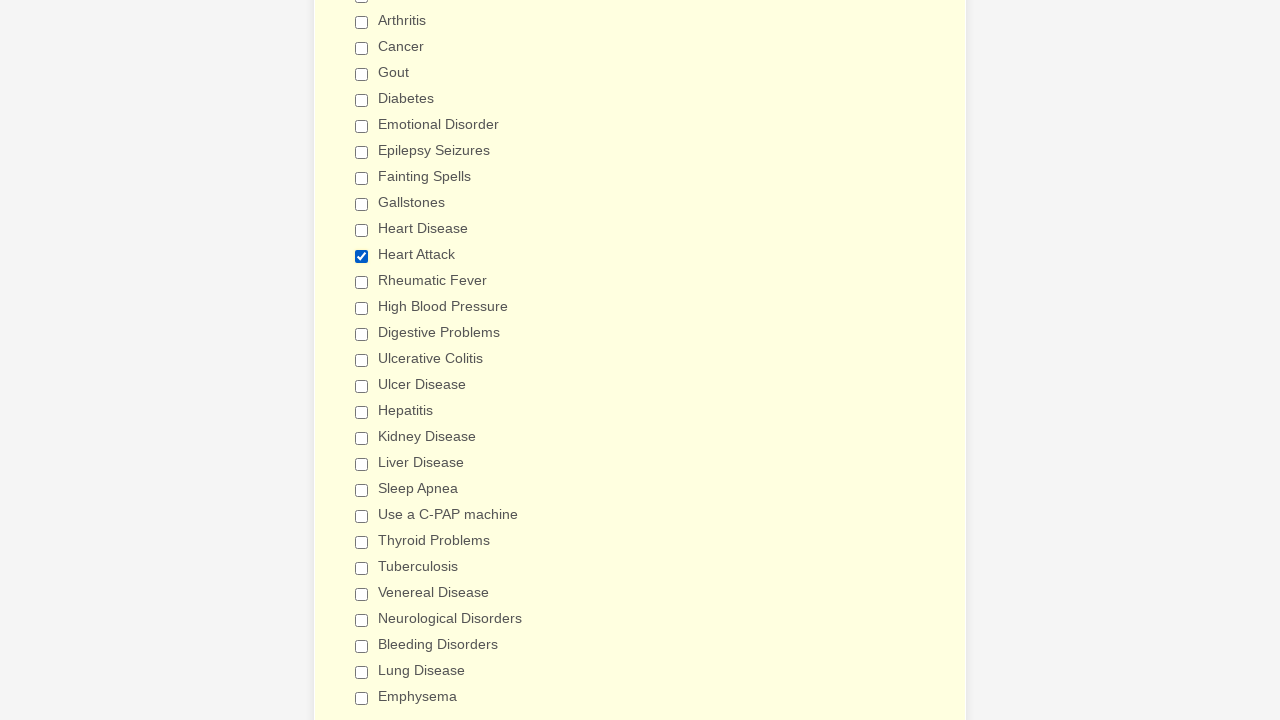

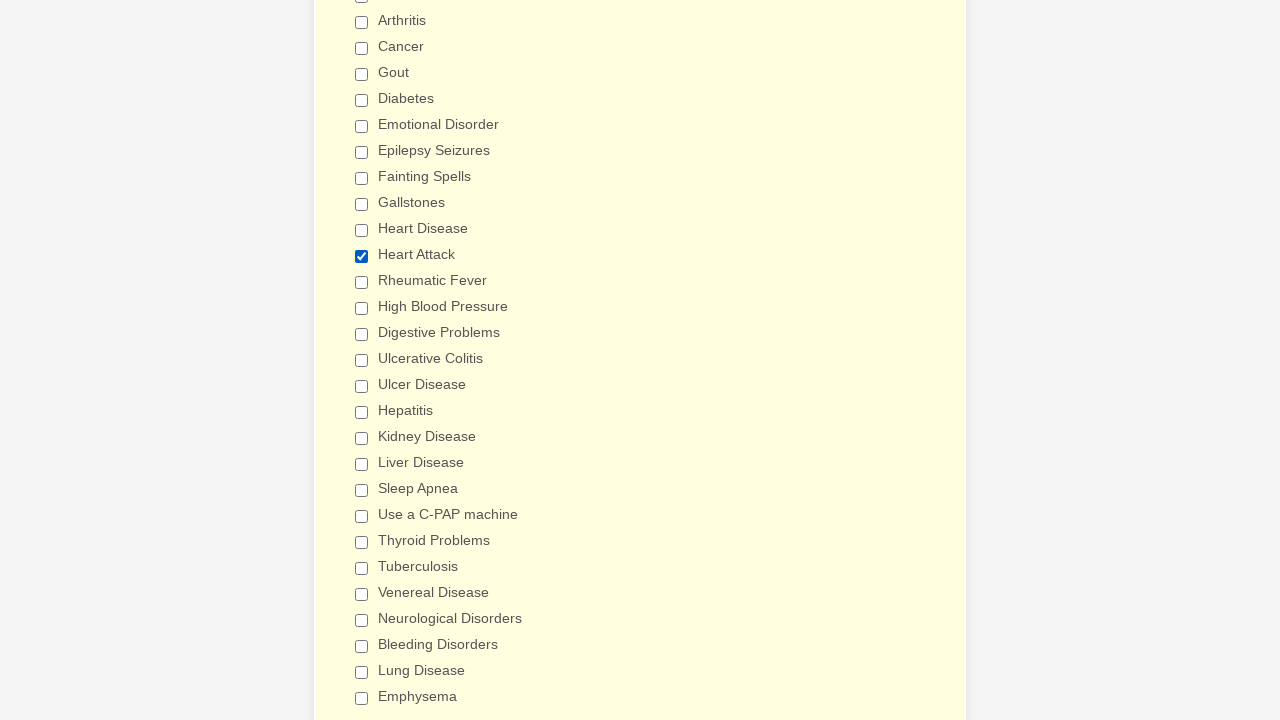